Tests that a button becomes visible and clickable after a delay on a dynamic properties demo page

Starting URL: https://demoqa.com/dynamic-properties

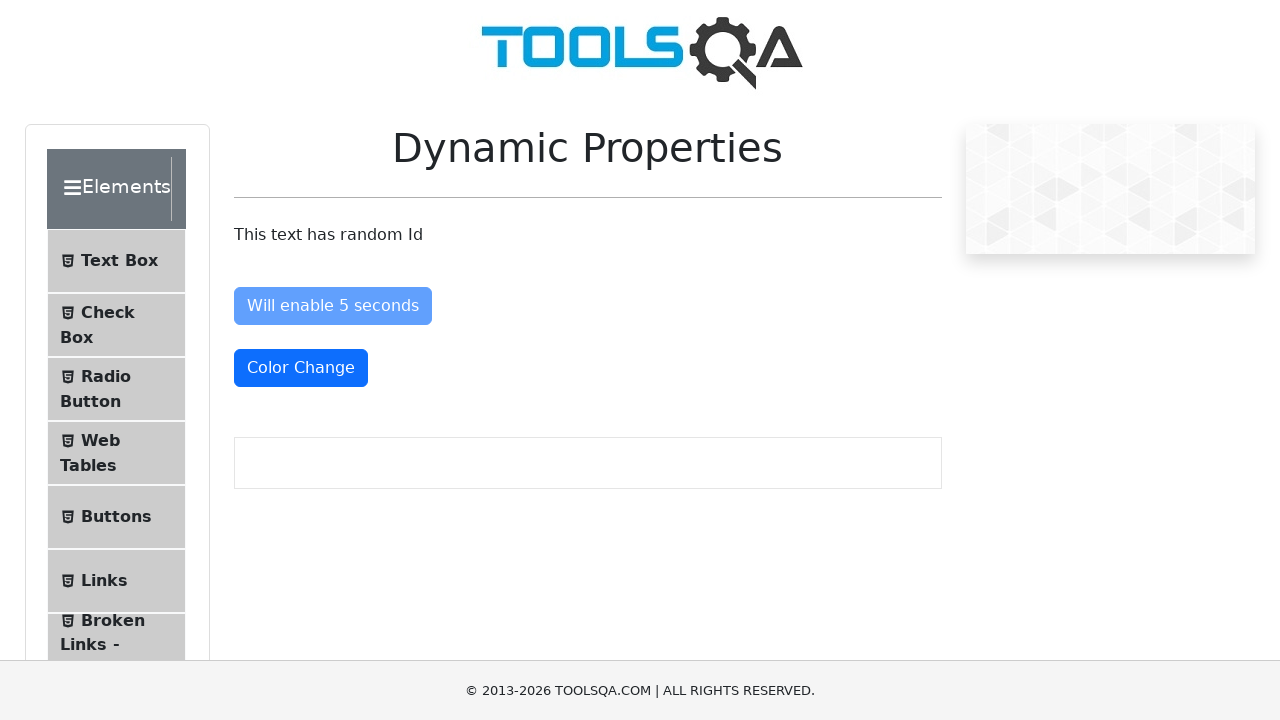

Navigated to dynamic properties demo page
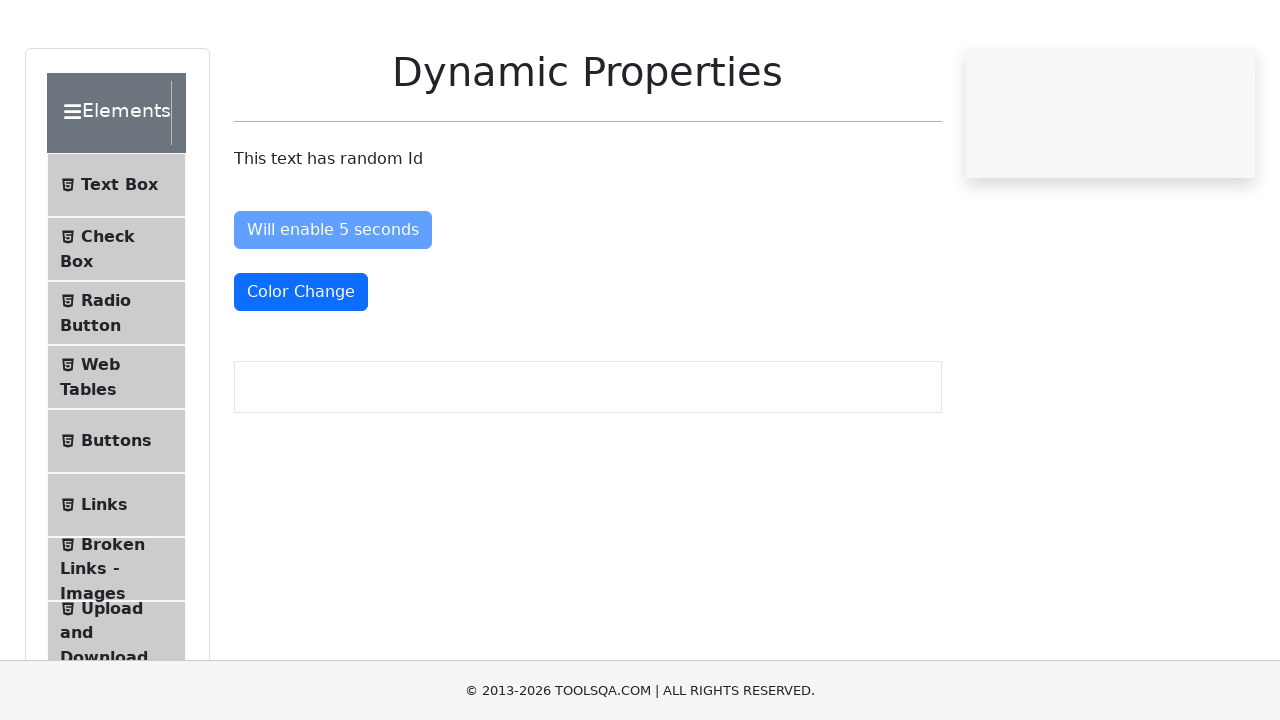

Waited for 'Visible After 5 Seconds' button to become visible
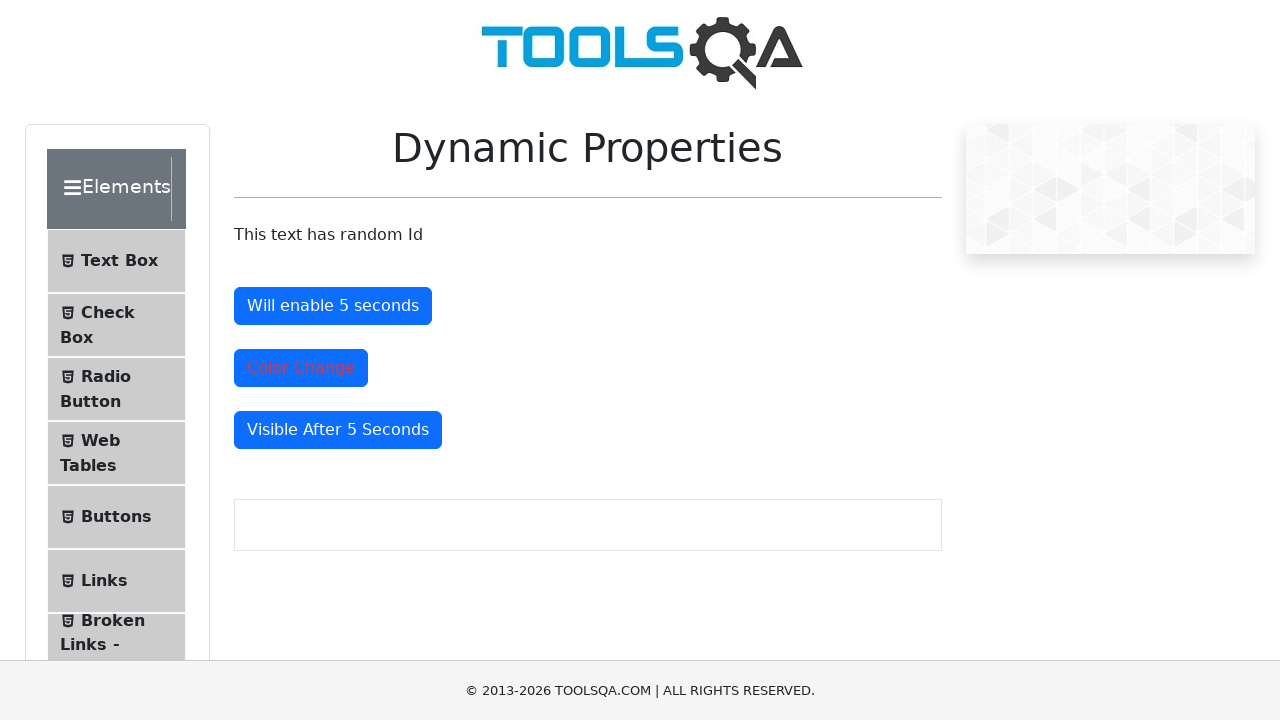

Verified button text is 'Visible After 5 Seconds'
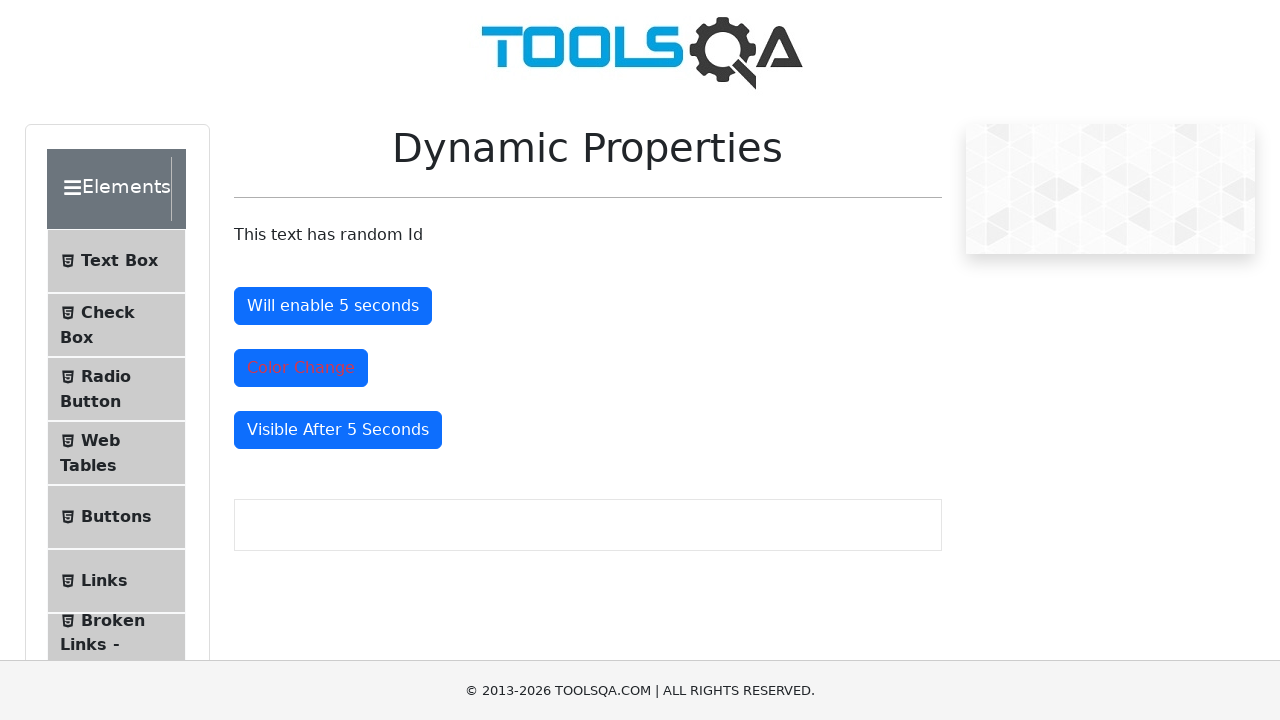

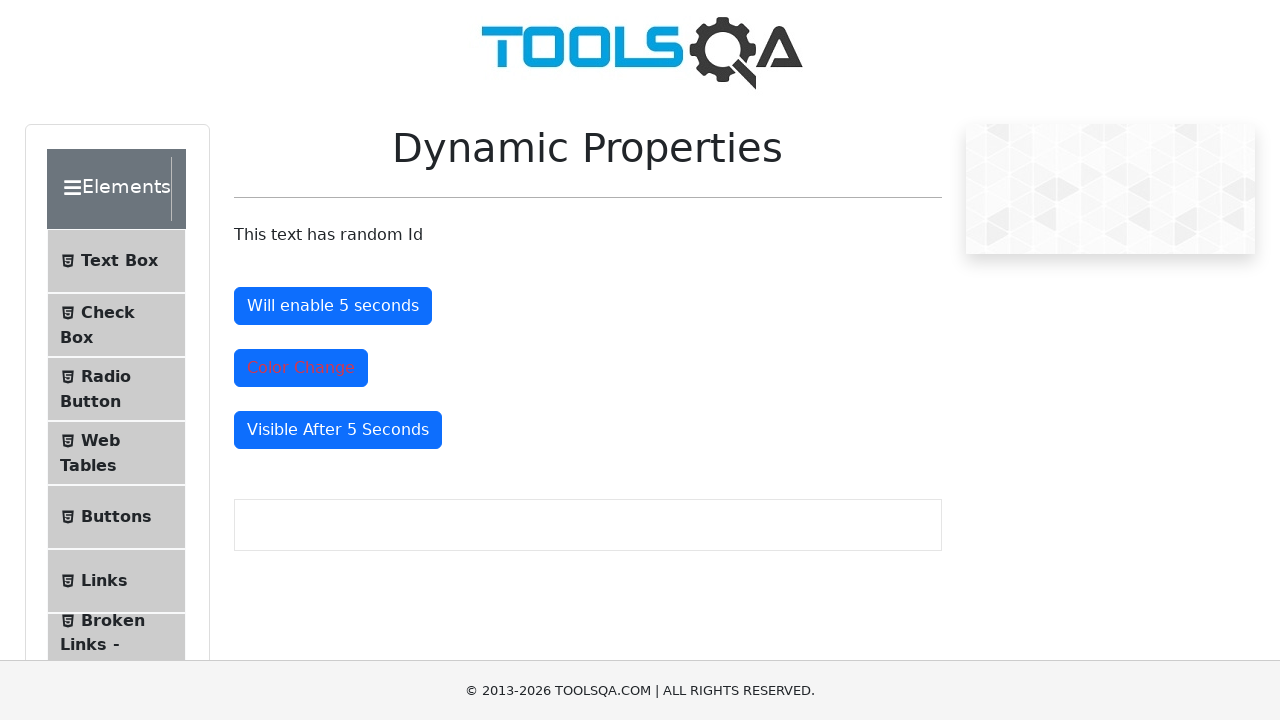